Tests page refresh functionality and verifies the page reloads correctly

Starting URL: https://www.sabah.com.tr

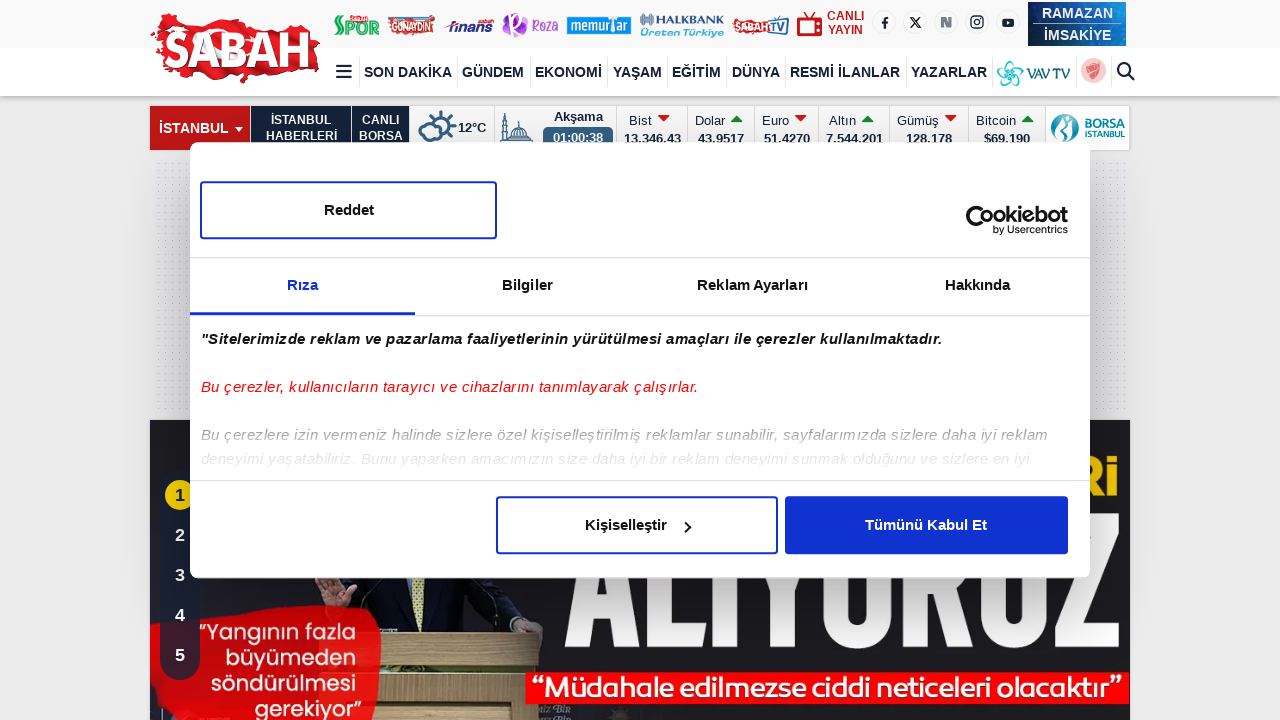

Reloaded the page
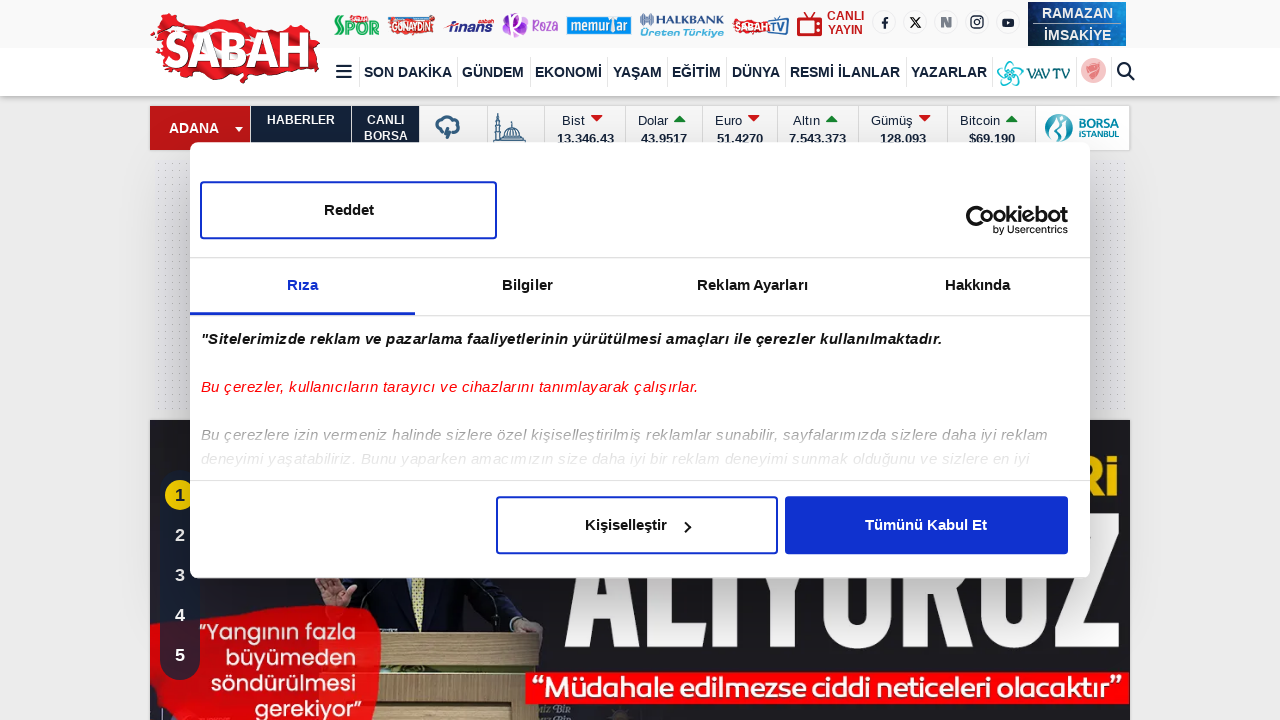

Page loaded with domcontentloaded state
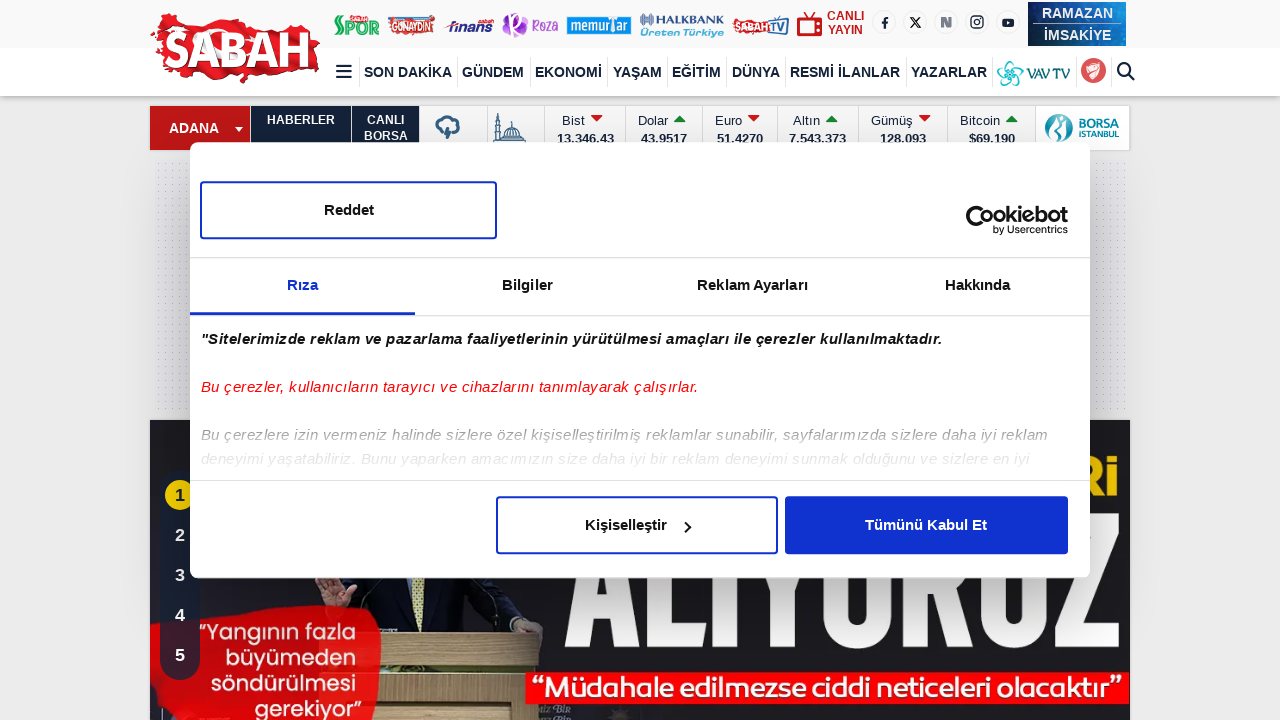

Verified page title contains 'Sabah' after refresh
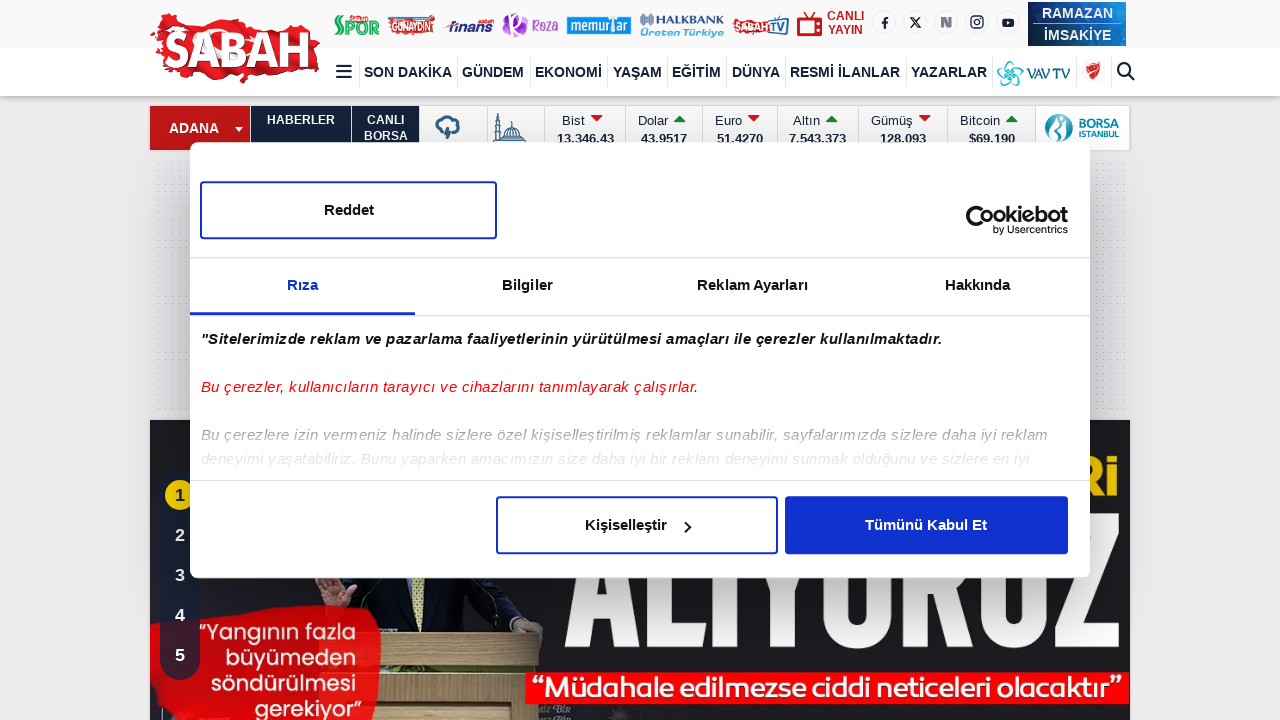

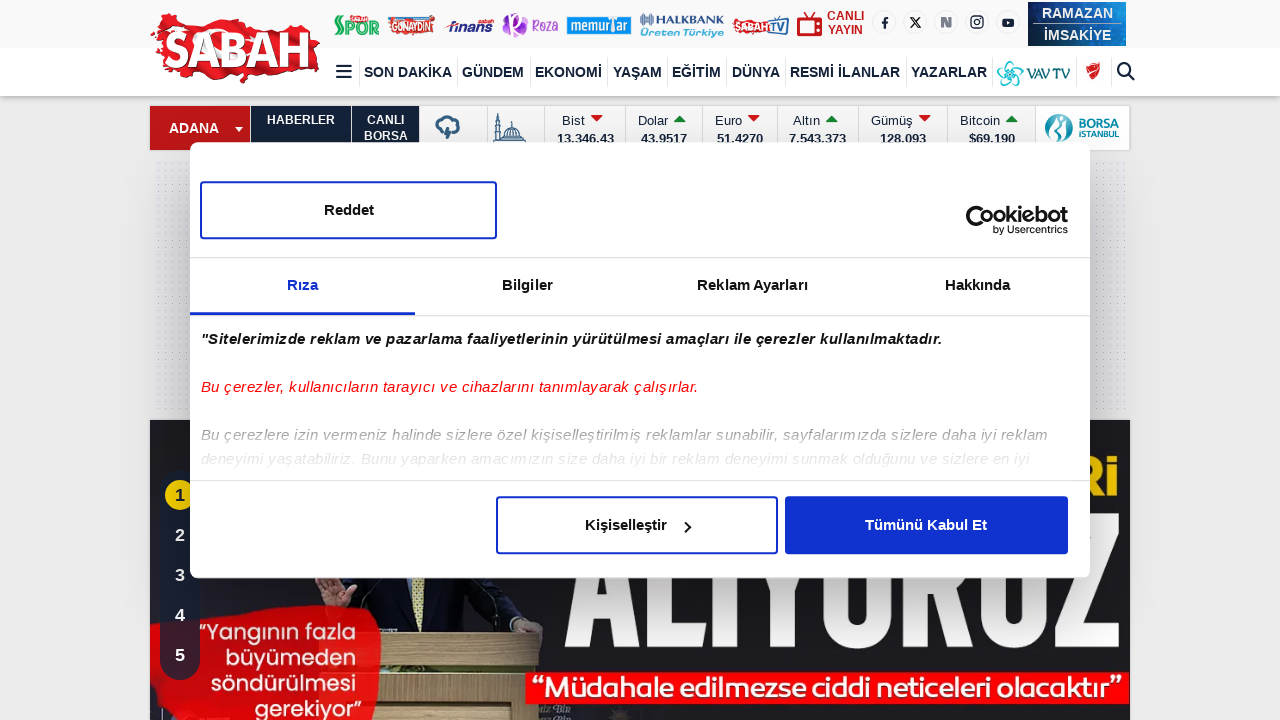